Tests that typing in the city search field displays city suggestions starting with that letter

Starting URL: https://bcparks.ca/

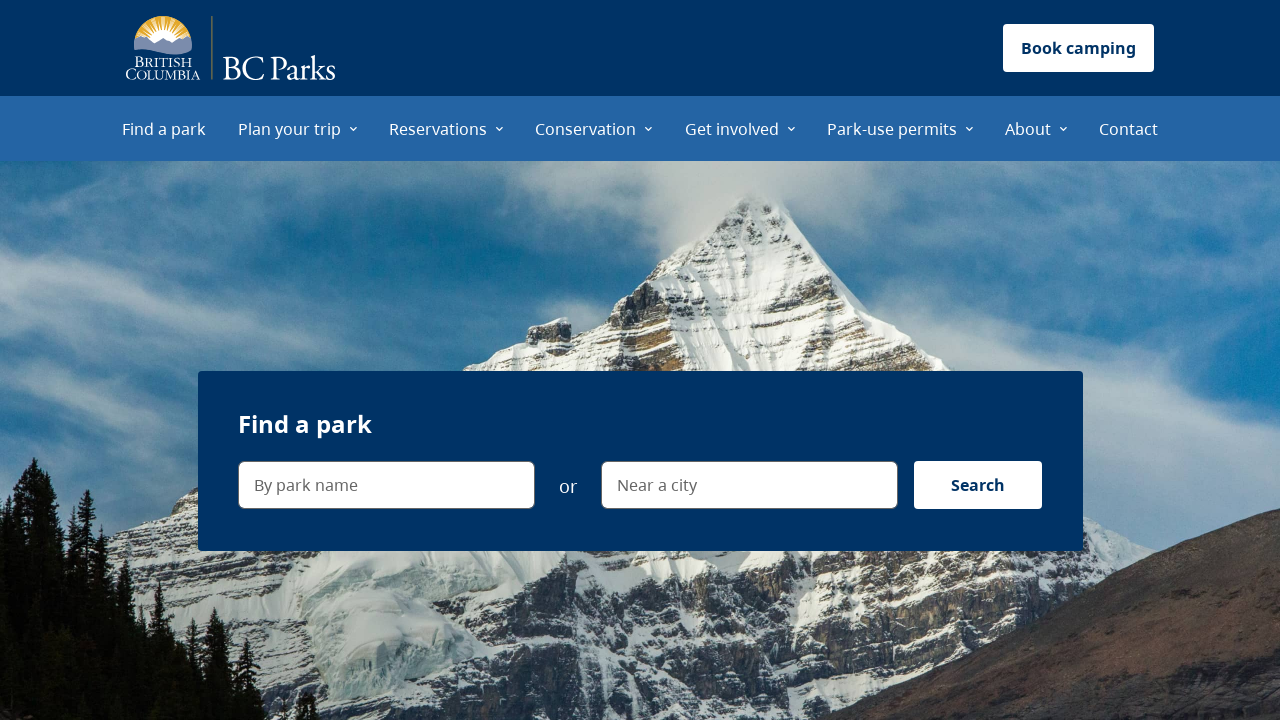

Waited for page to fully load with networkidle state
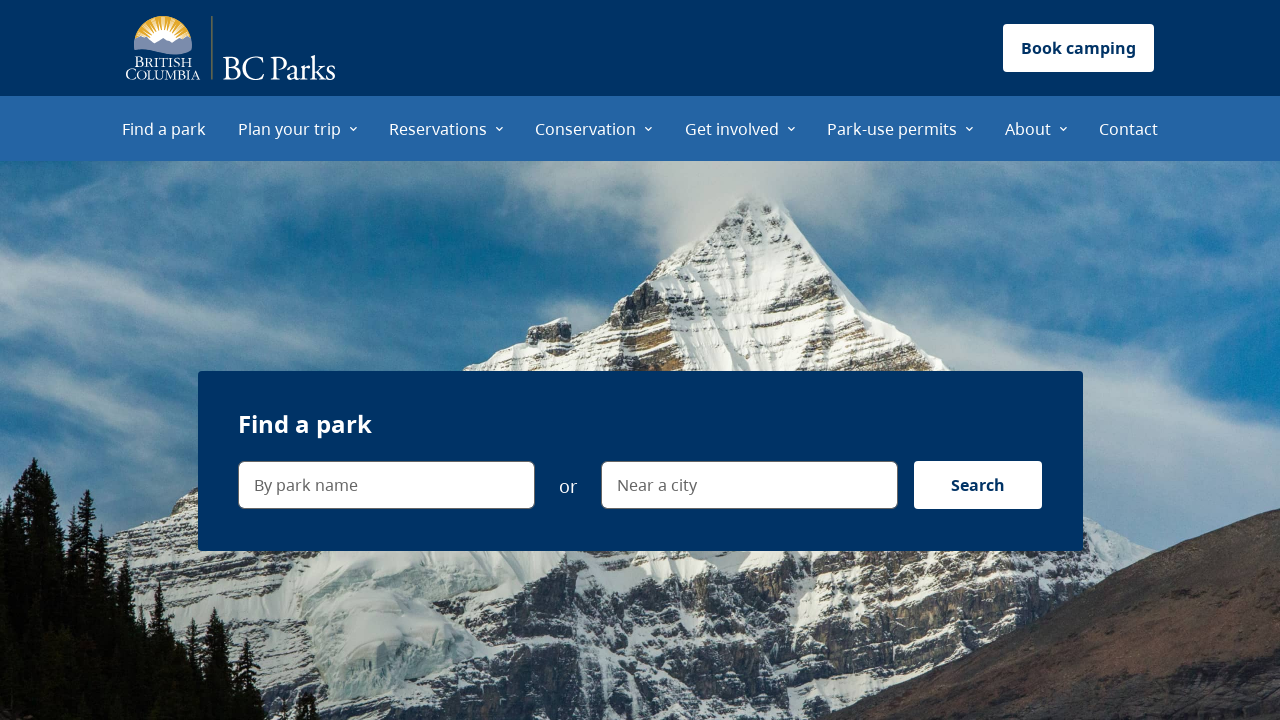

Typed 'v' in the city search field on internal:label="Near a city"i
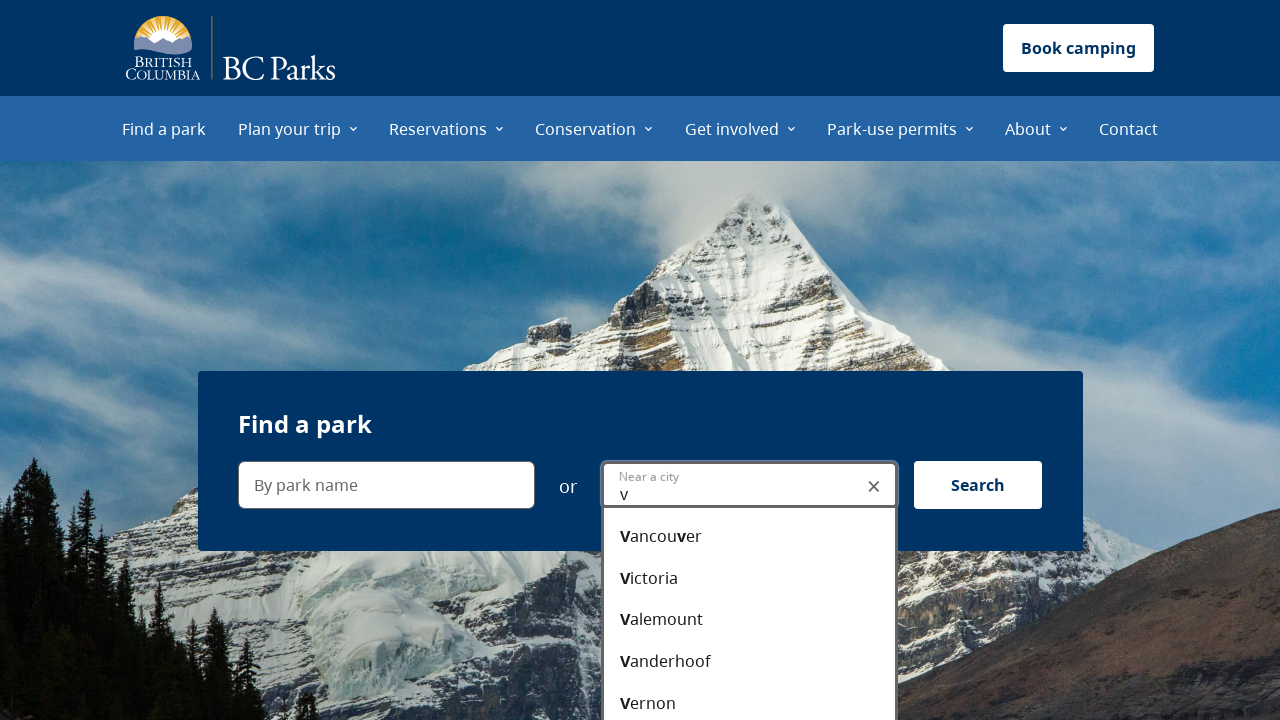

Suggestion dropdown menu appeared
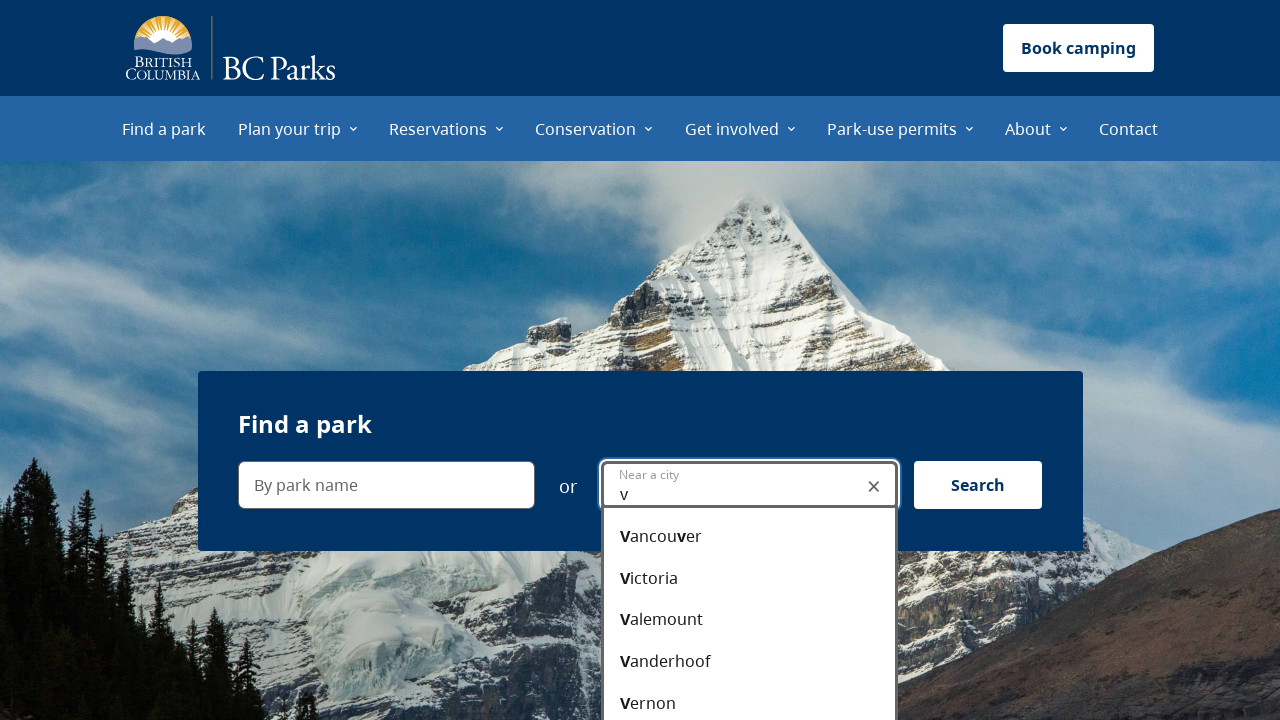

Verified 'Vancouver' is in the suggestion list
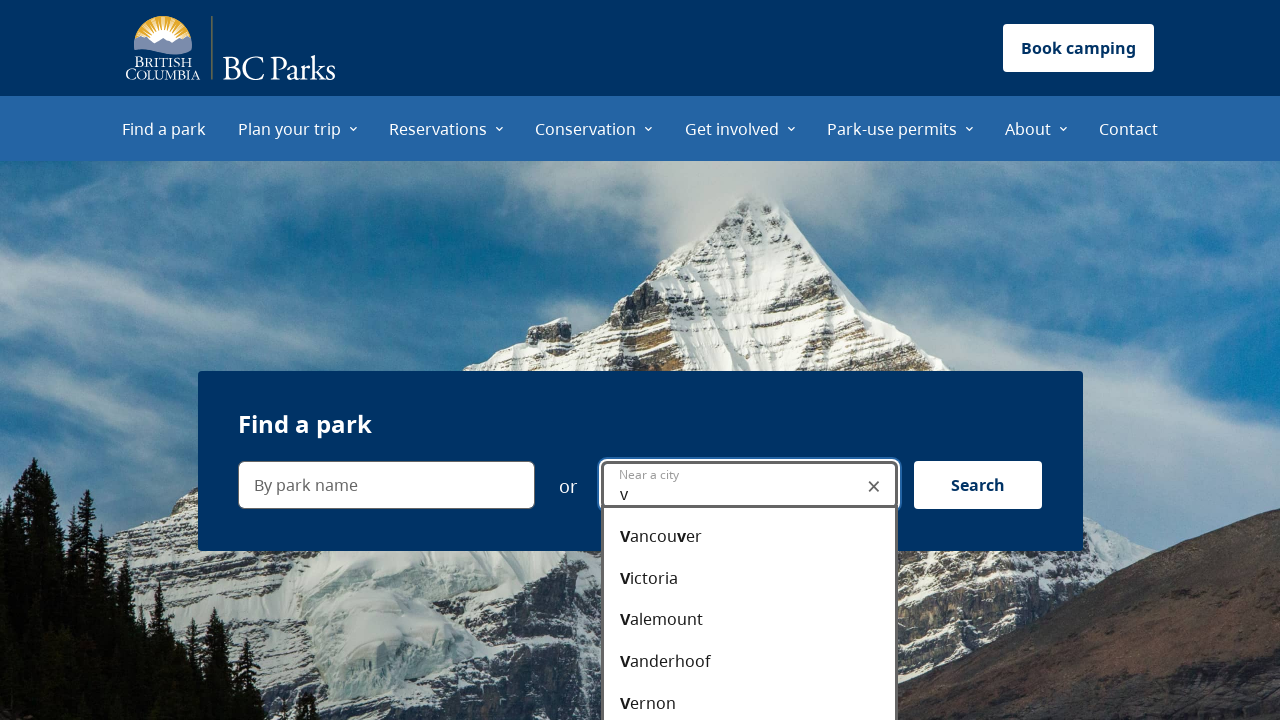

Verified 'Victoria' is in the suggestion list
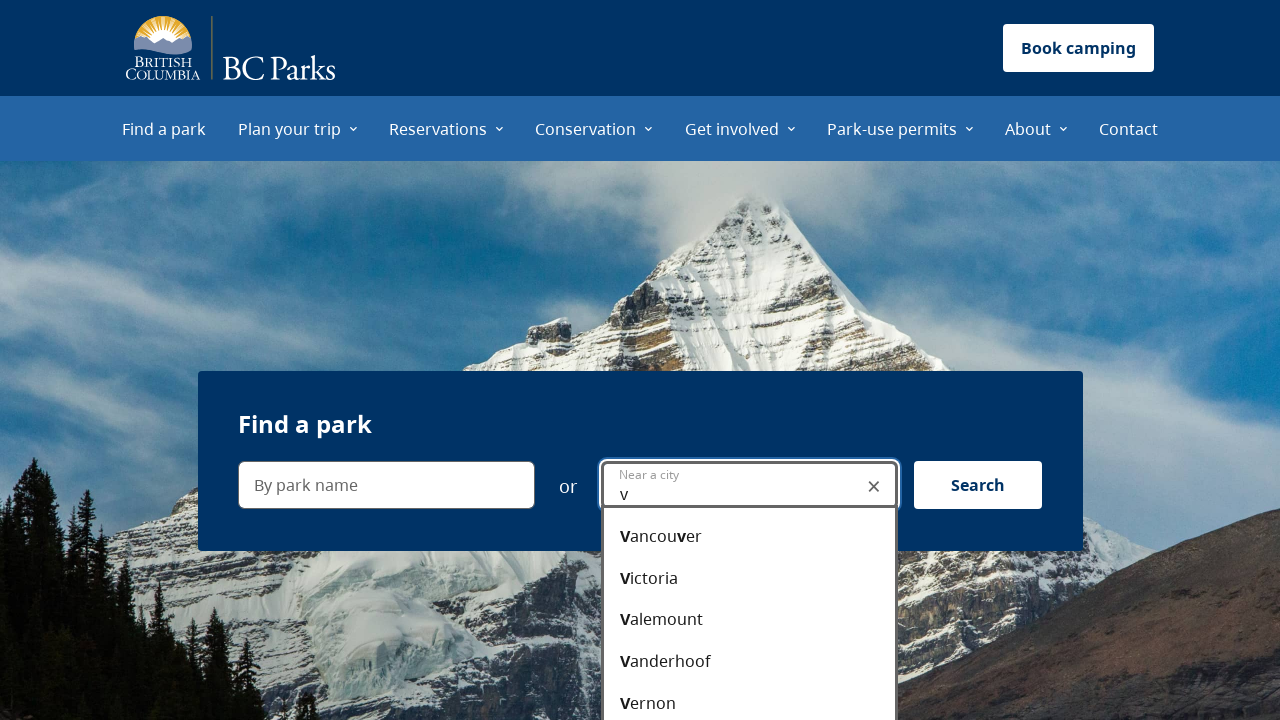

Verified 'Vernon' is in the suggestion list
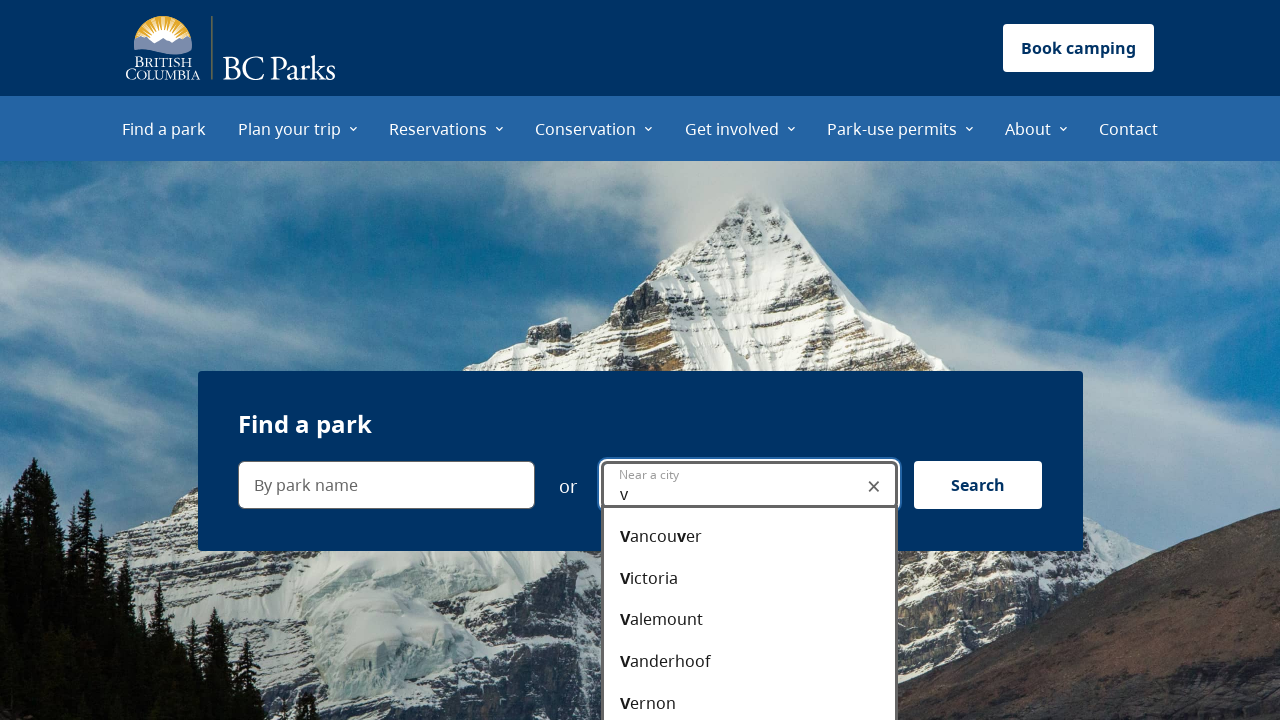

Verified 'Current location' option is in the suggestion list
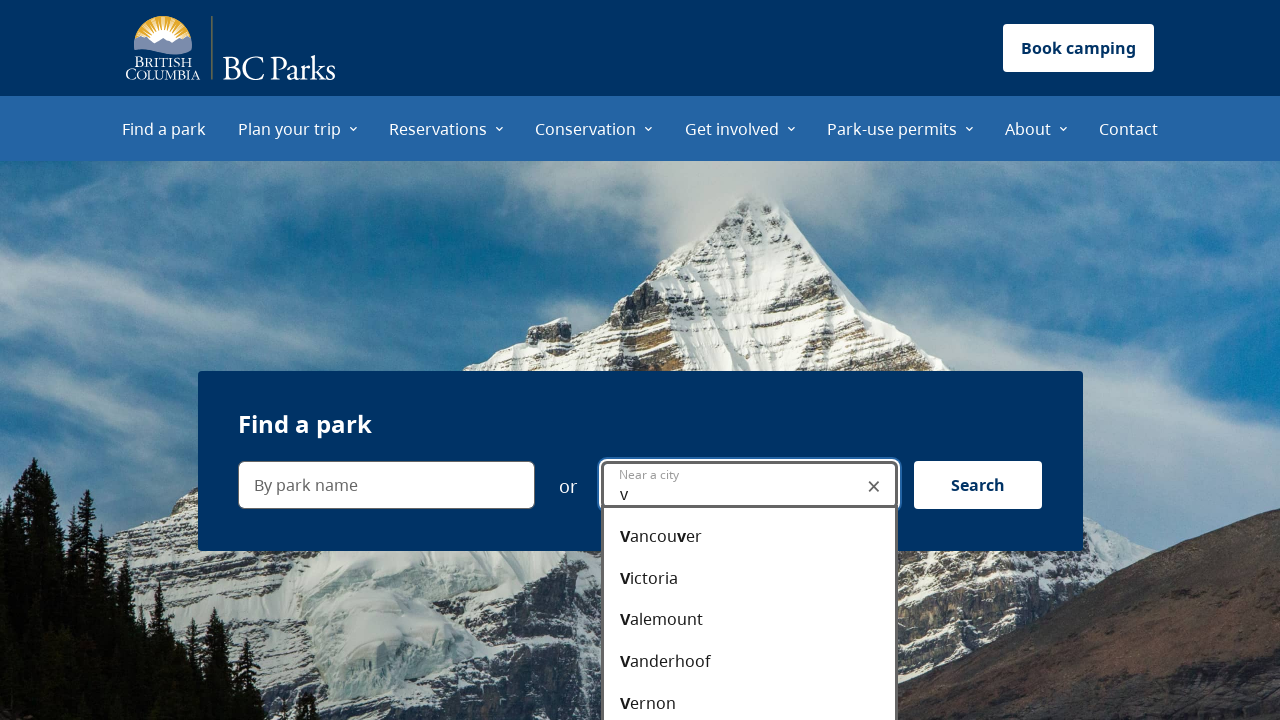

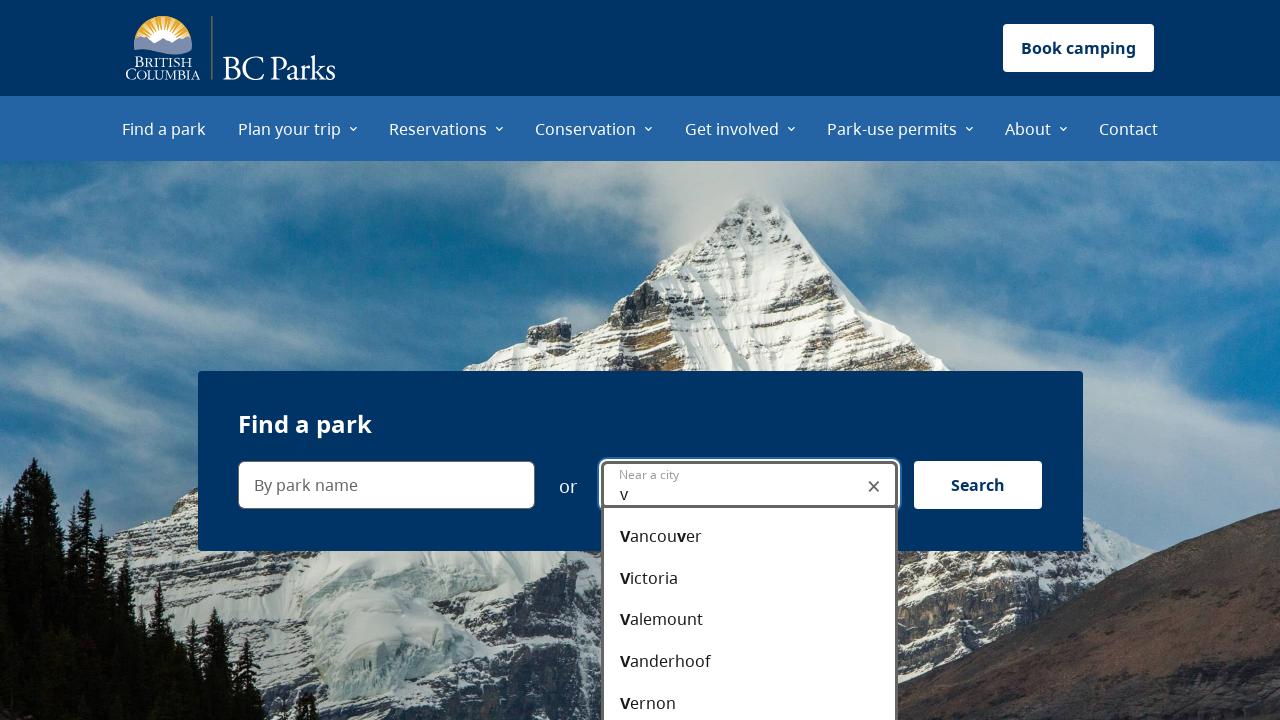